Tests implicit wait functionality by waiting for an element with specific text to appear on the page

Starting URL: https://kristinek.github.io/site/examples/sync

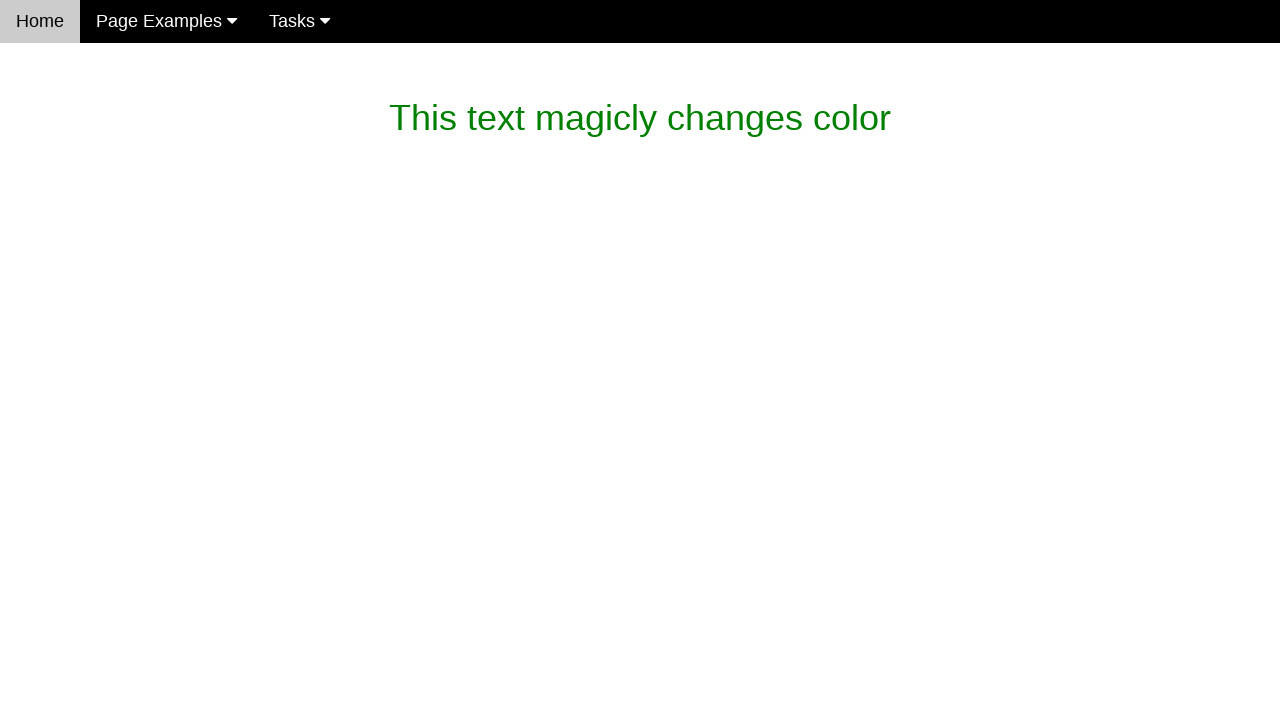

Waited for magic_text element with expected text to appear
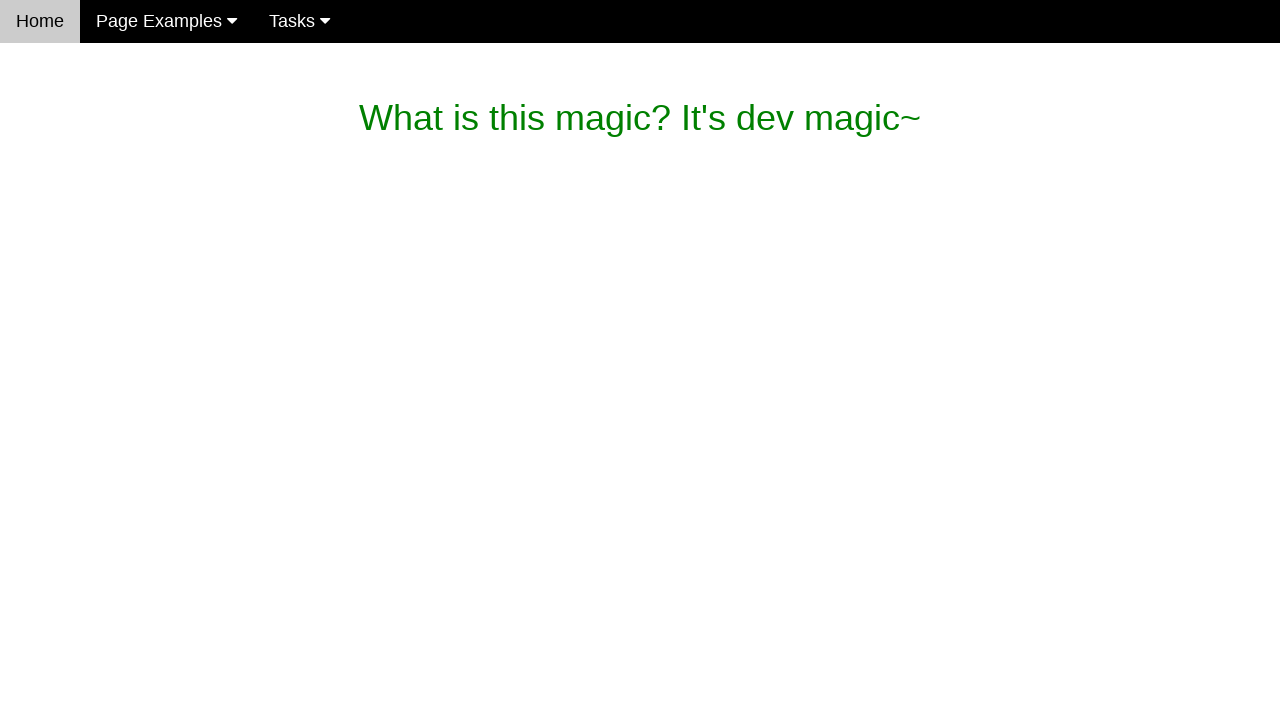

Verified magic_text contains correct text: What is this magic? It's dev magic~
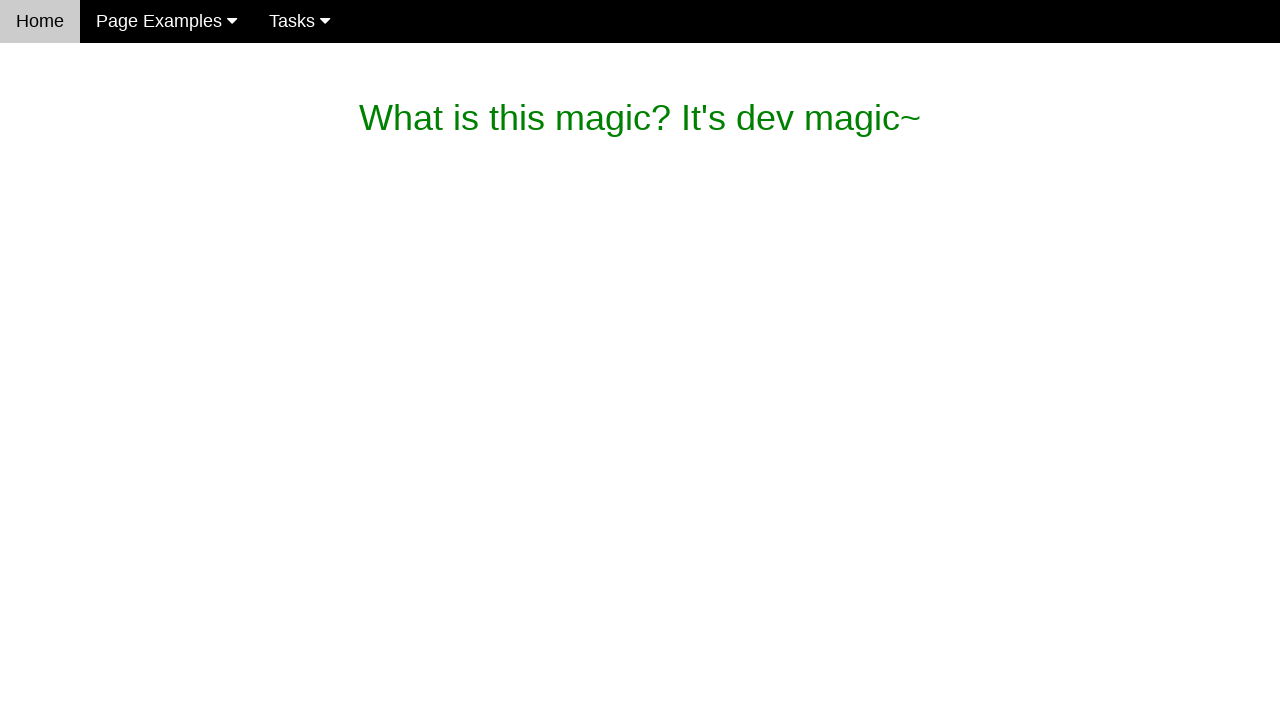

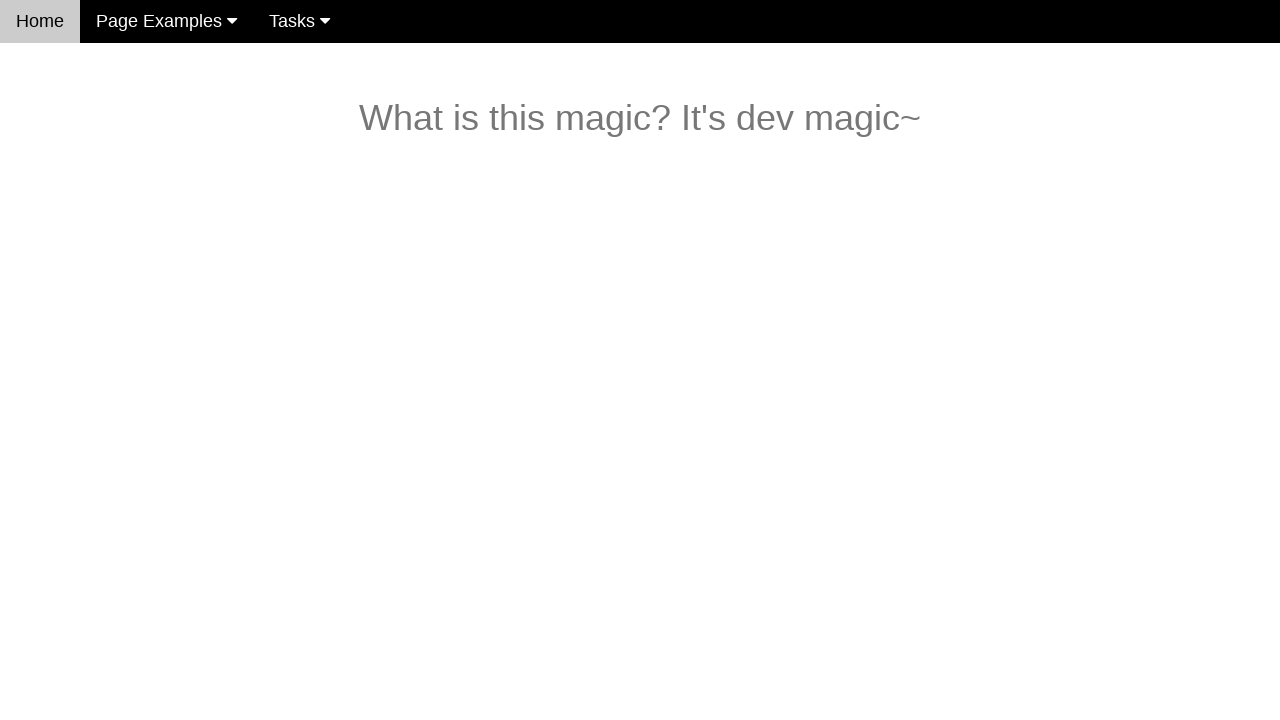